Tests drag and drop functionality by dragging an element from the "Drag" box to the "Drop here" box and verifying that "Dropped!" text appears after the action.

Starting URL: https://qavbox.github.io/demo/dragndrop/

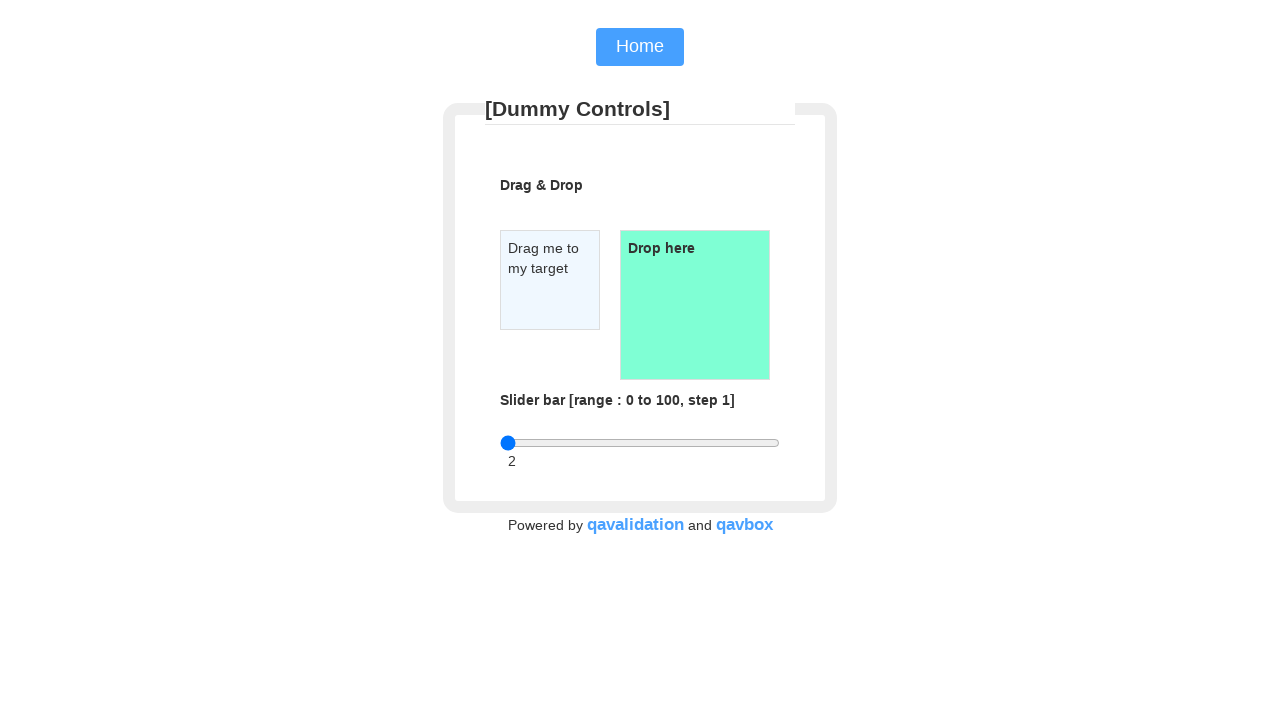

Waited for draggable element to be visible
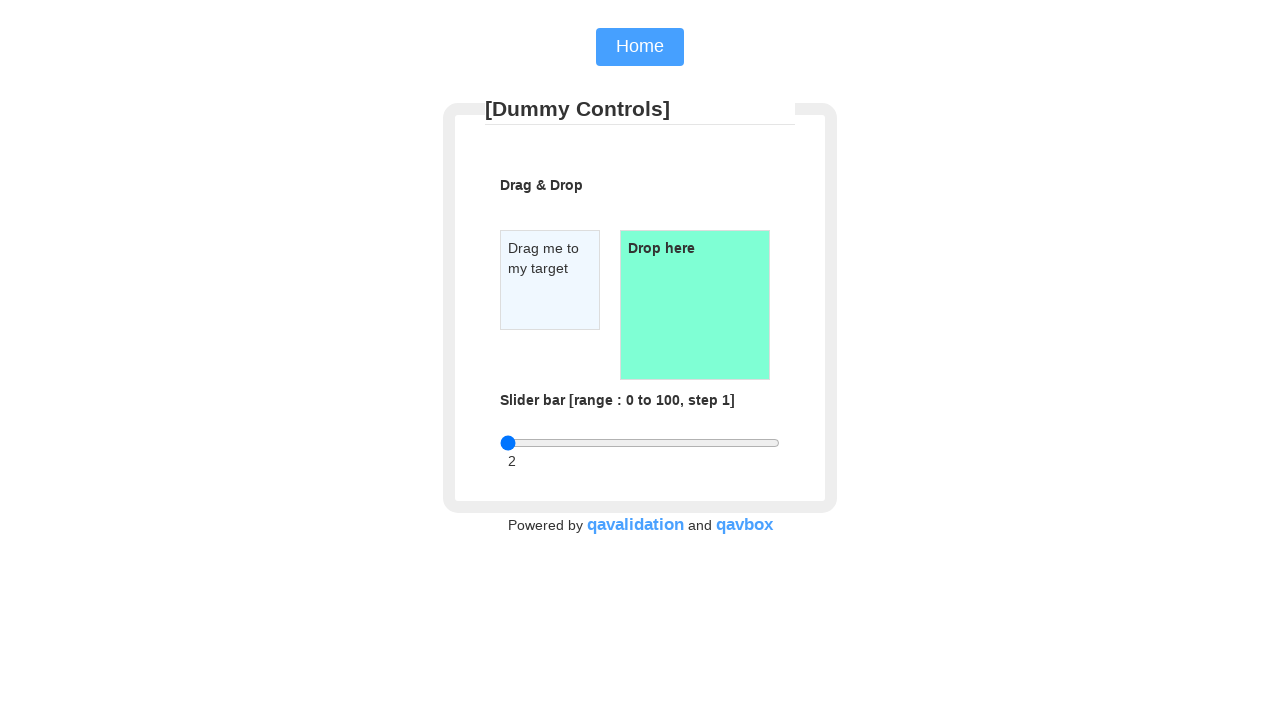

Waited for droppable element to be visible
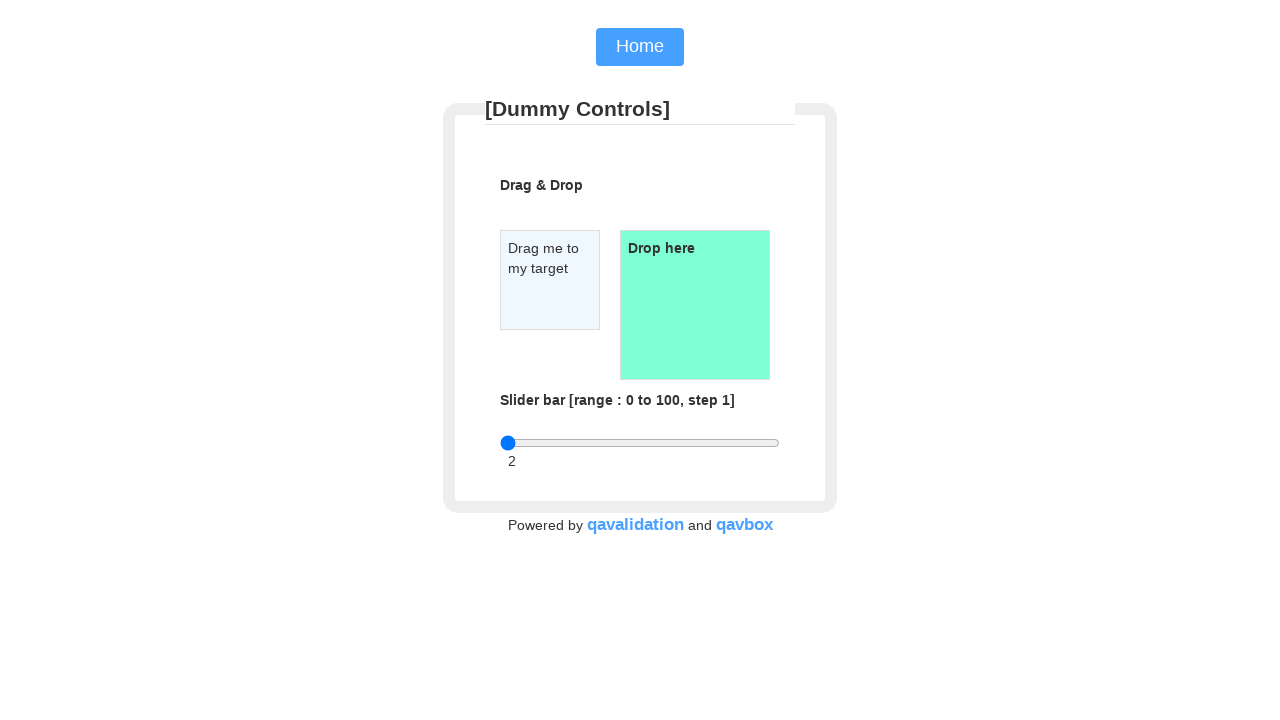

Located draggable element
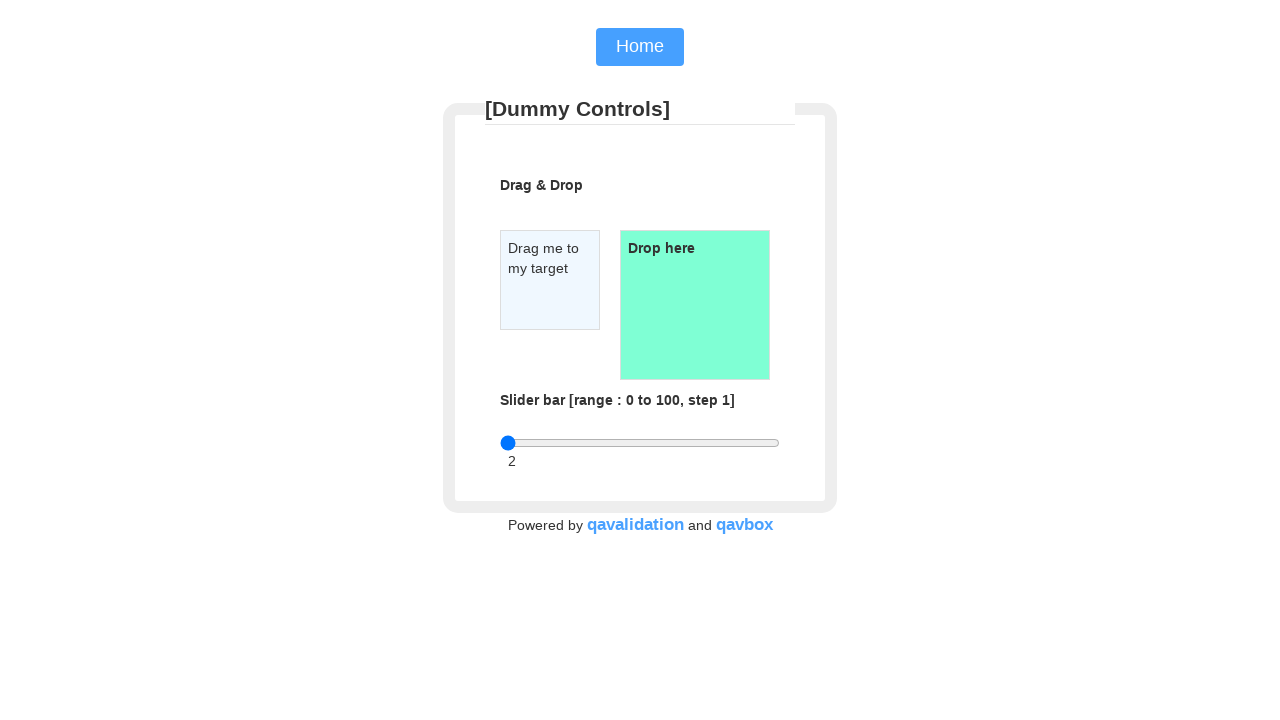

Located droppable element
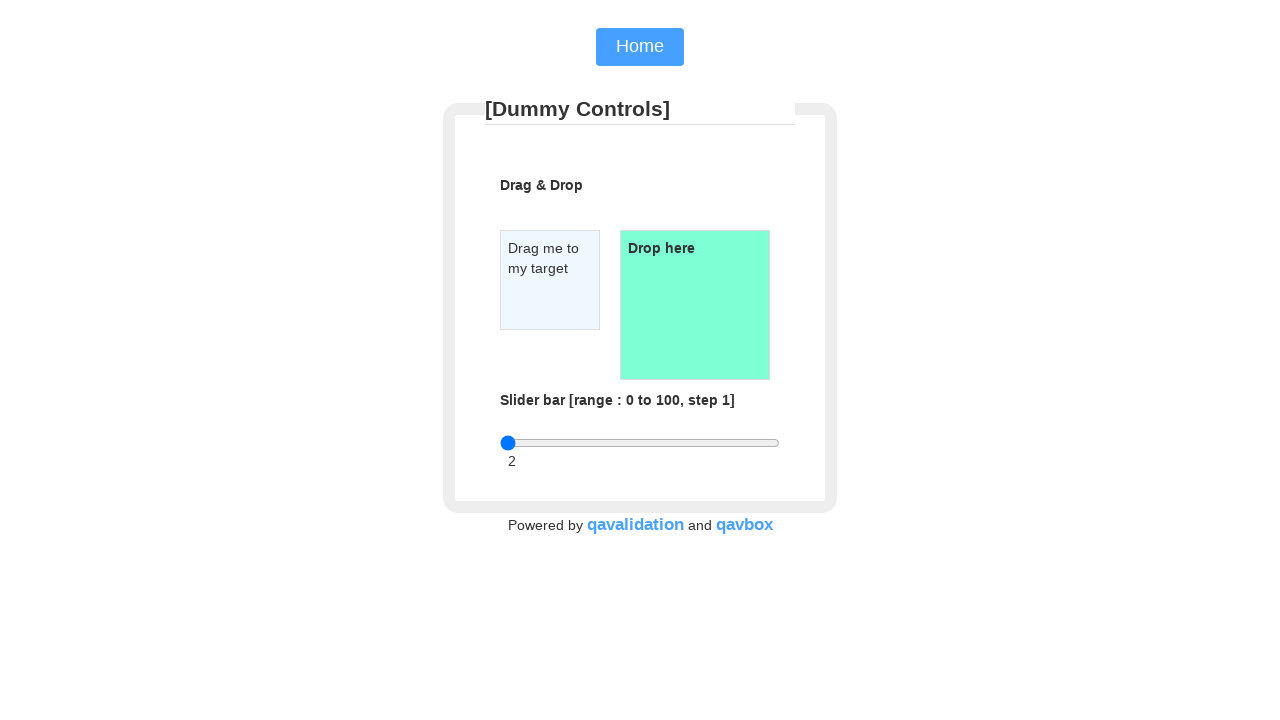

Dragged element from Drag box to Drop here box at (695, 305)
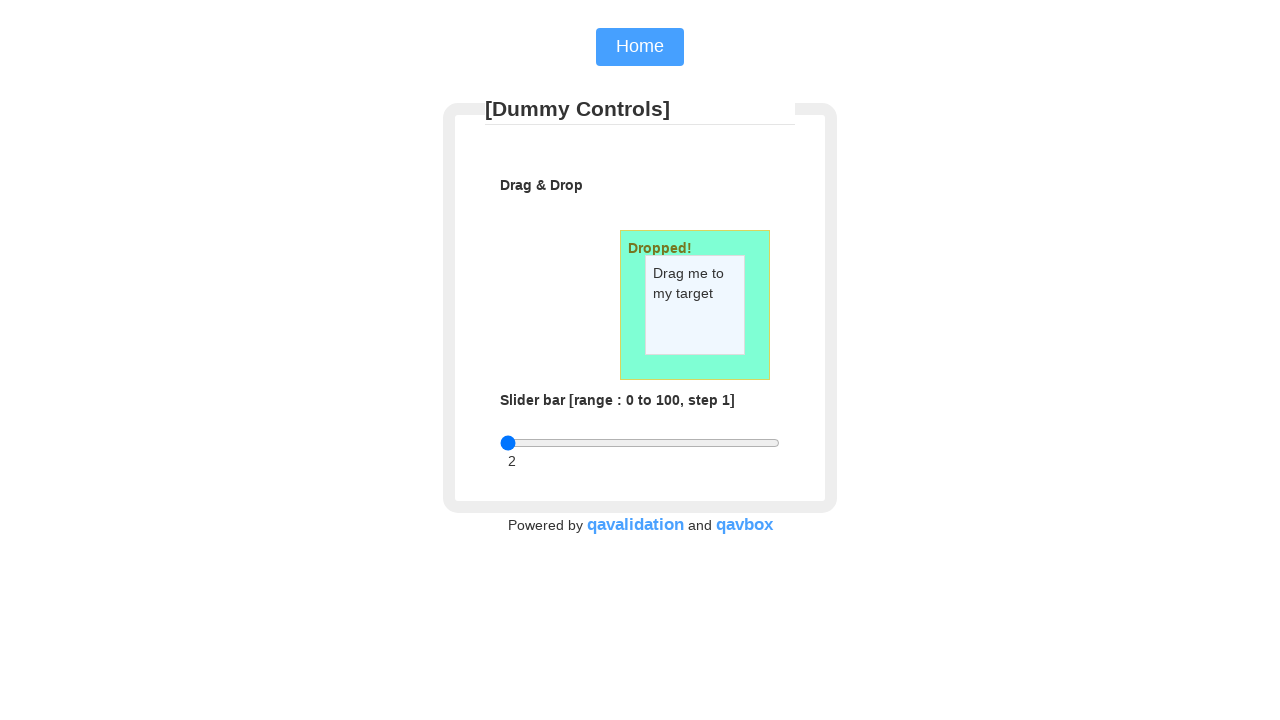

Waited for dropped text element to appear
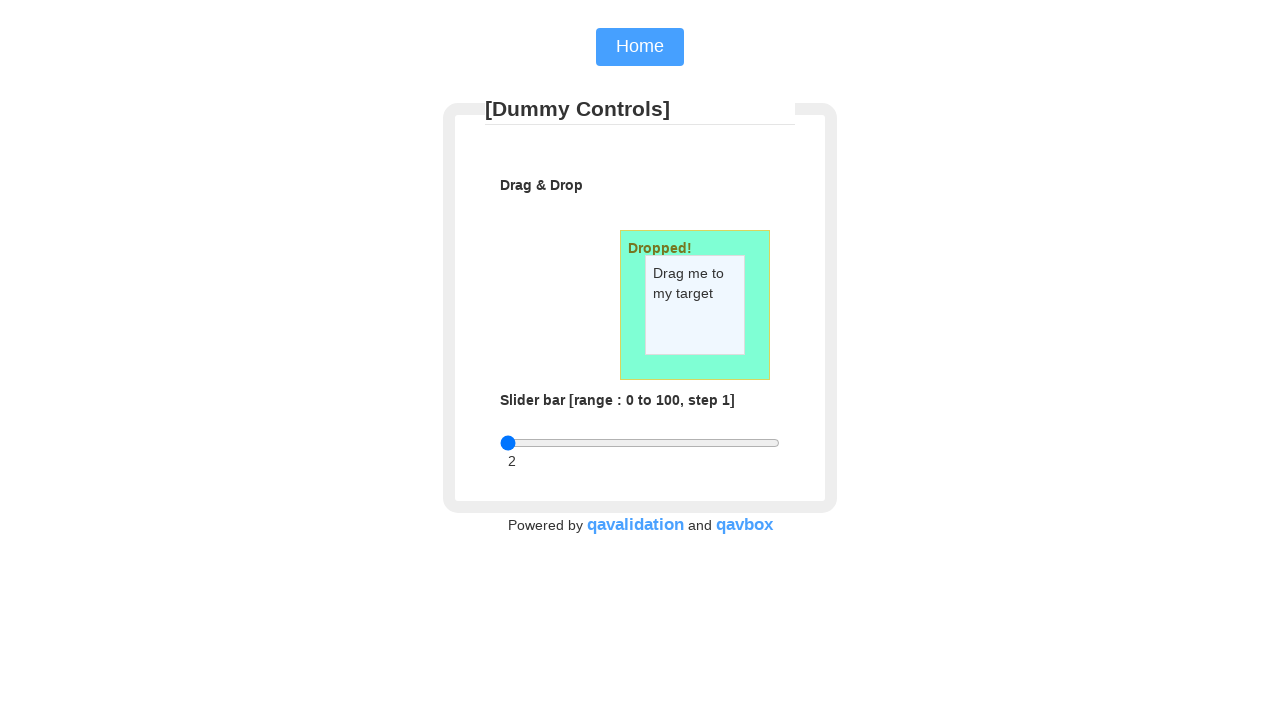

Retrieved text content from dropped text element
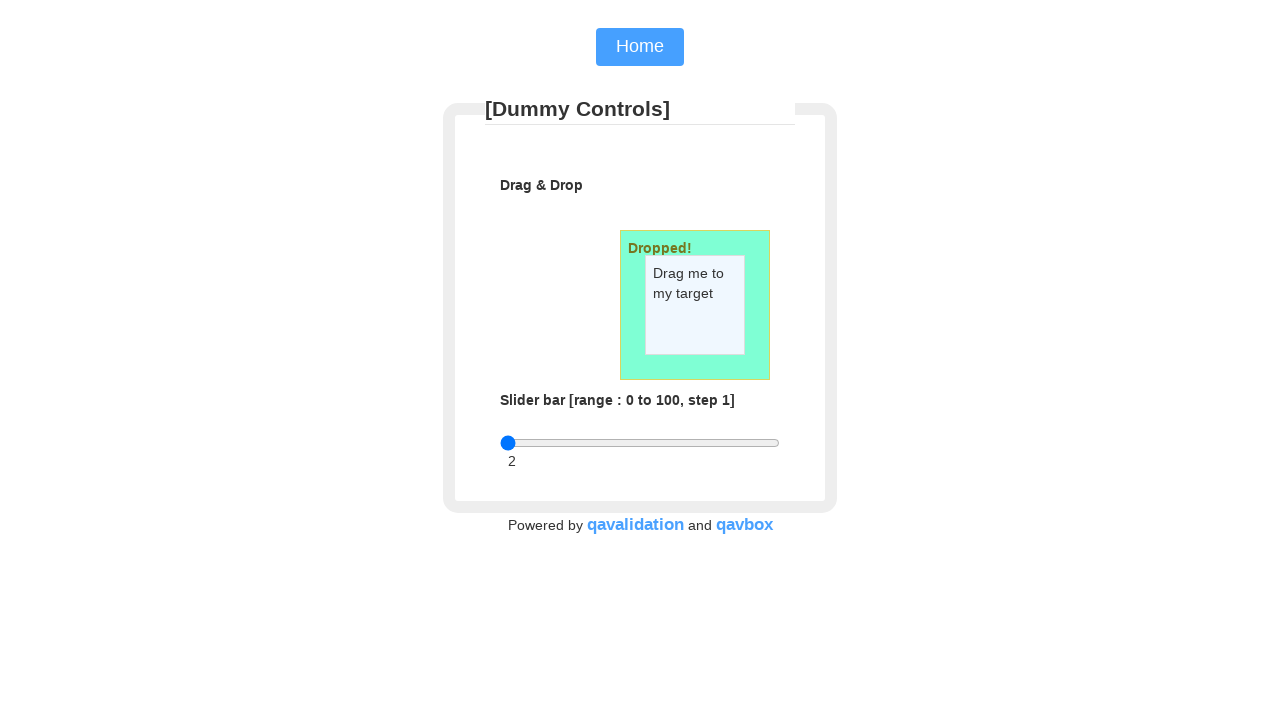

Verified 'Dropped!' text appears after drag and drop action
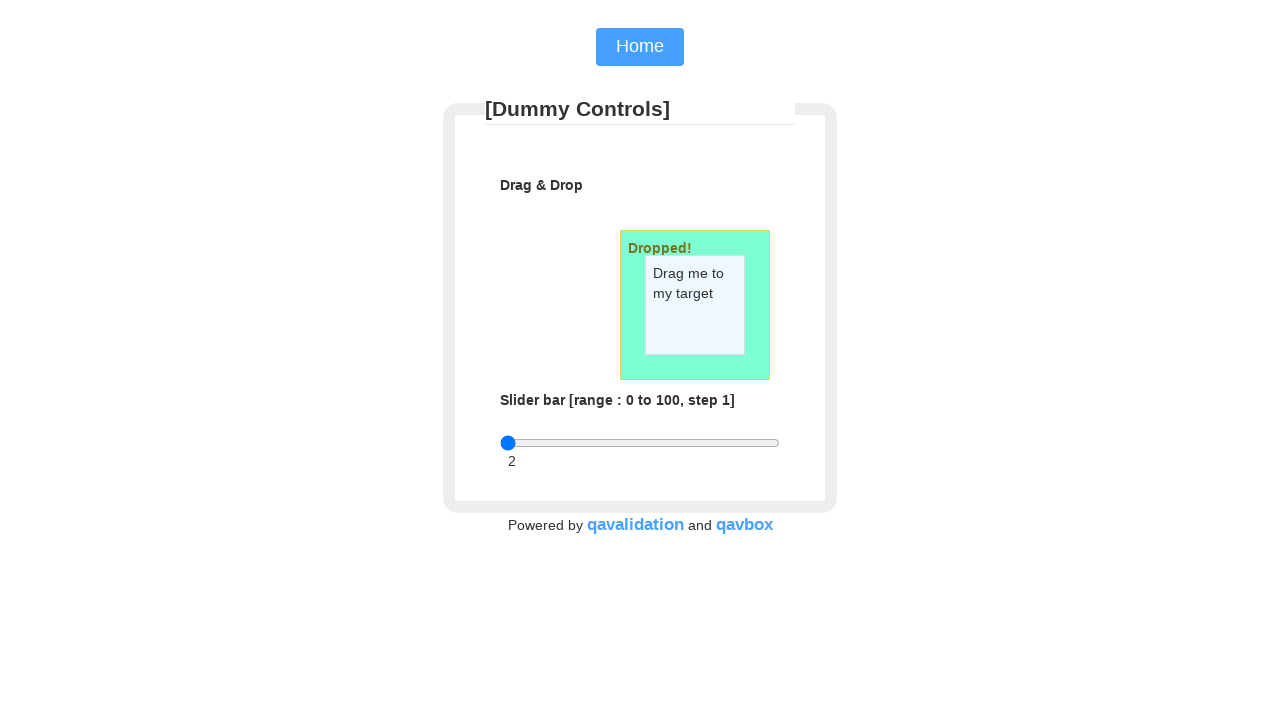

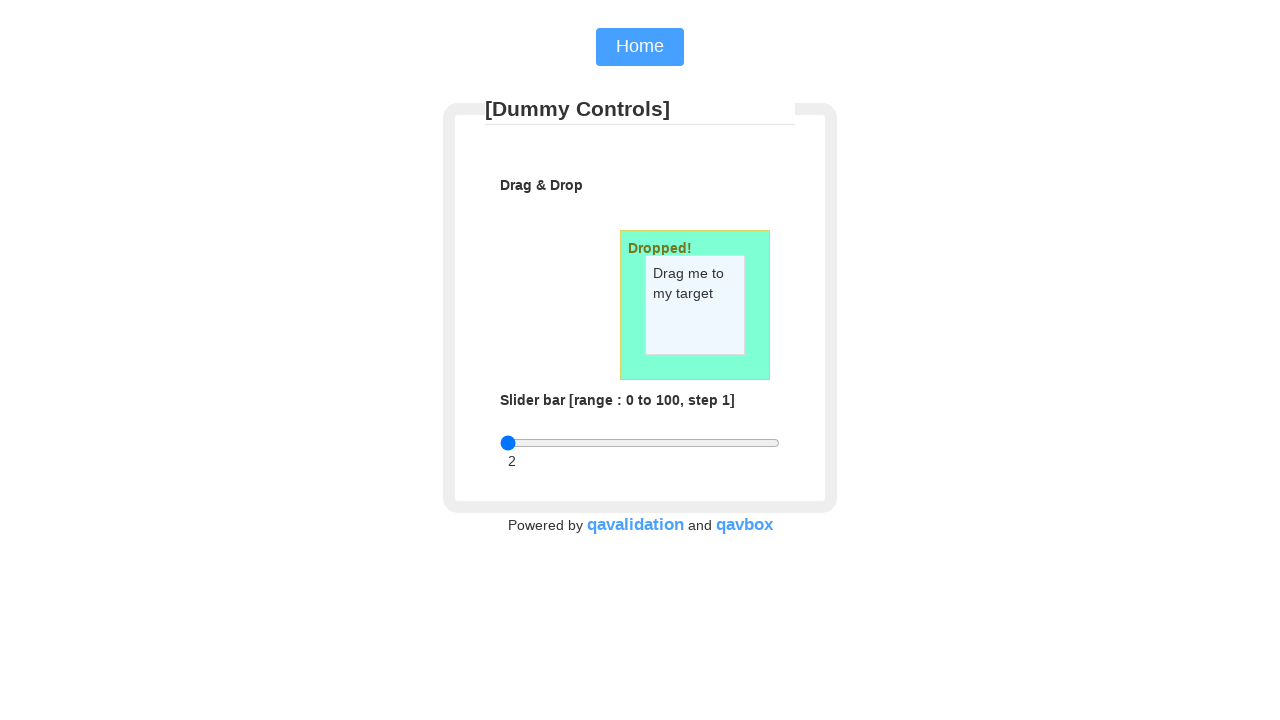